Tests handling of a prompt alert by entering text into the prompt dialog

Starting URL: https://demoqa.com/alerts

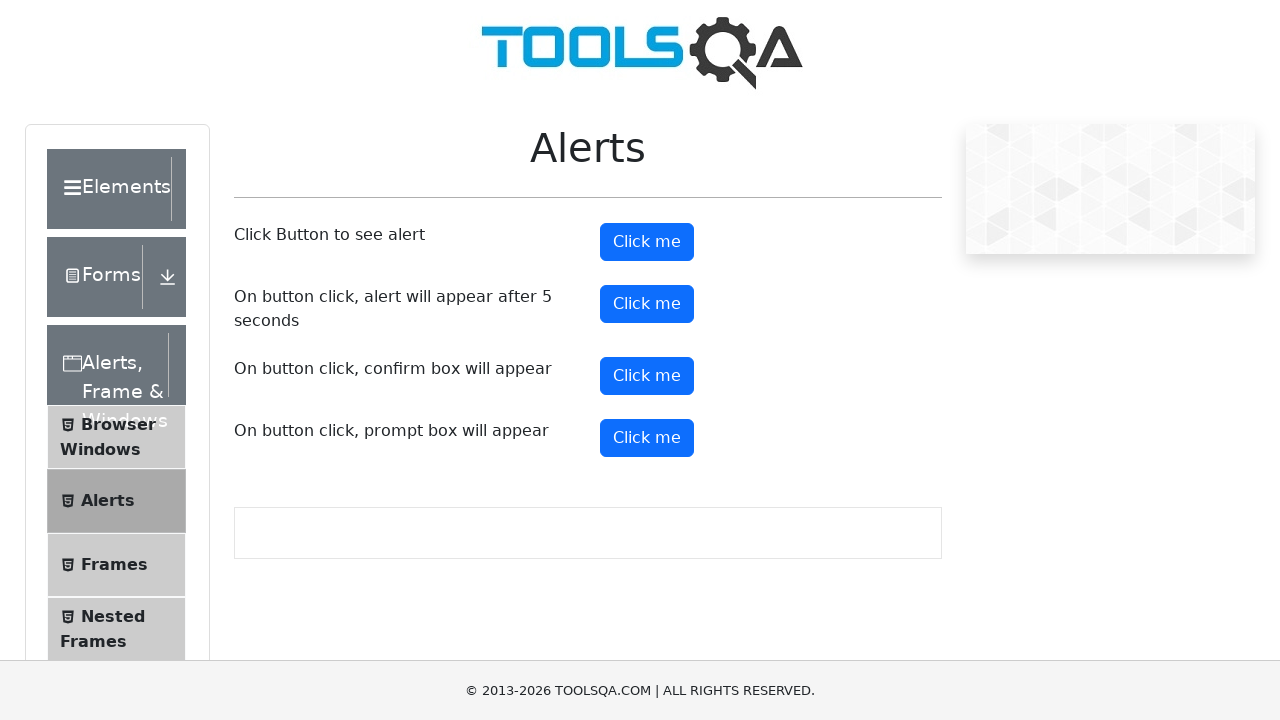

Set up dialog handler to accept prompt with text 'my name is Anas'
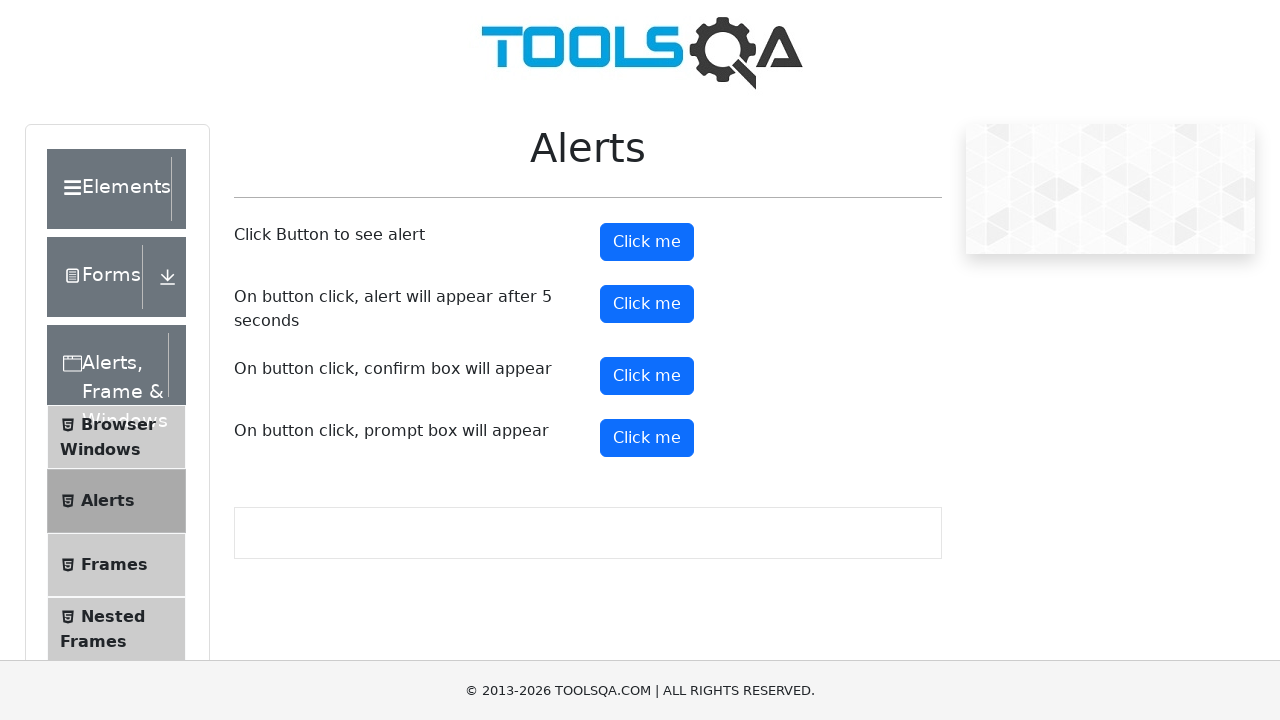

Clicked the prompt button to trigger alert dialog at (647, 438) on #promtButton
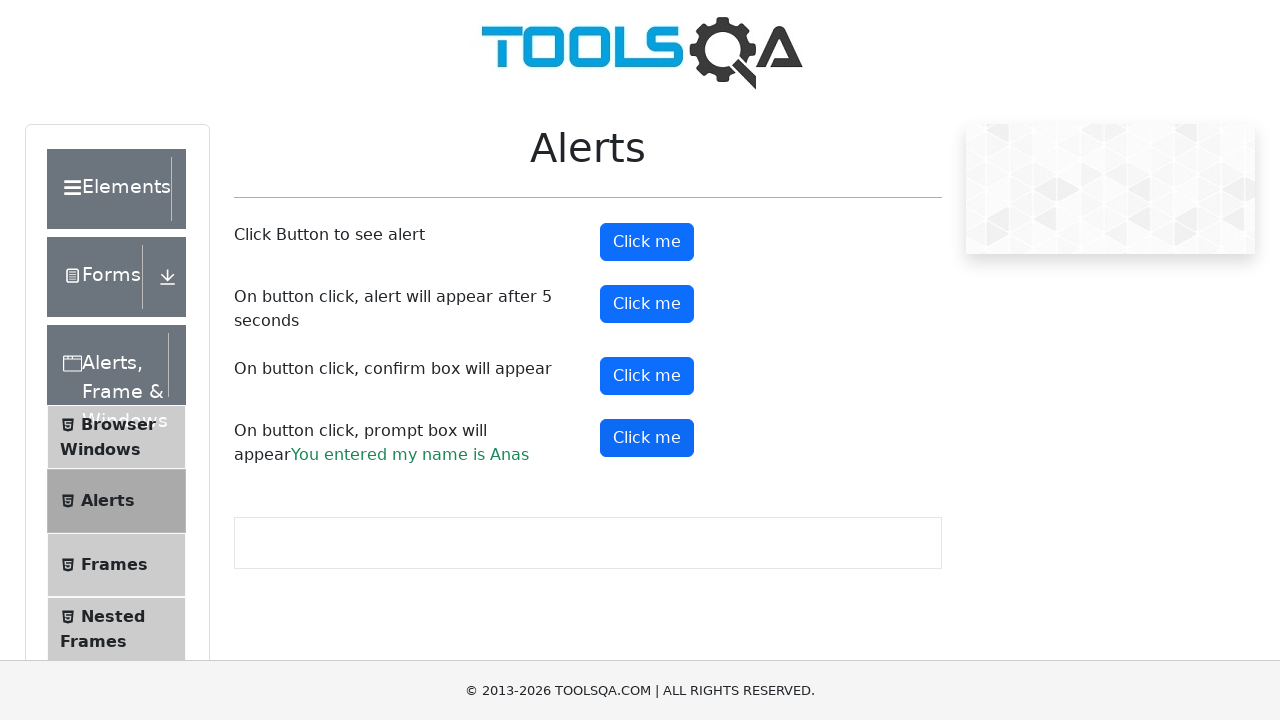

Waited for dialog handling to complete
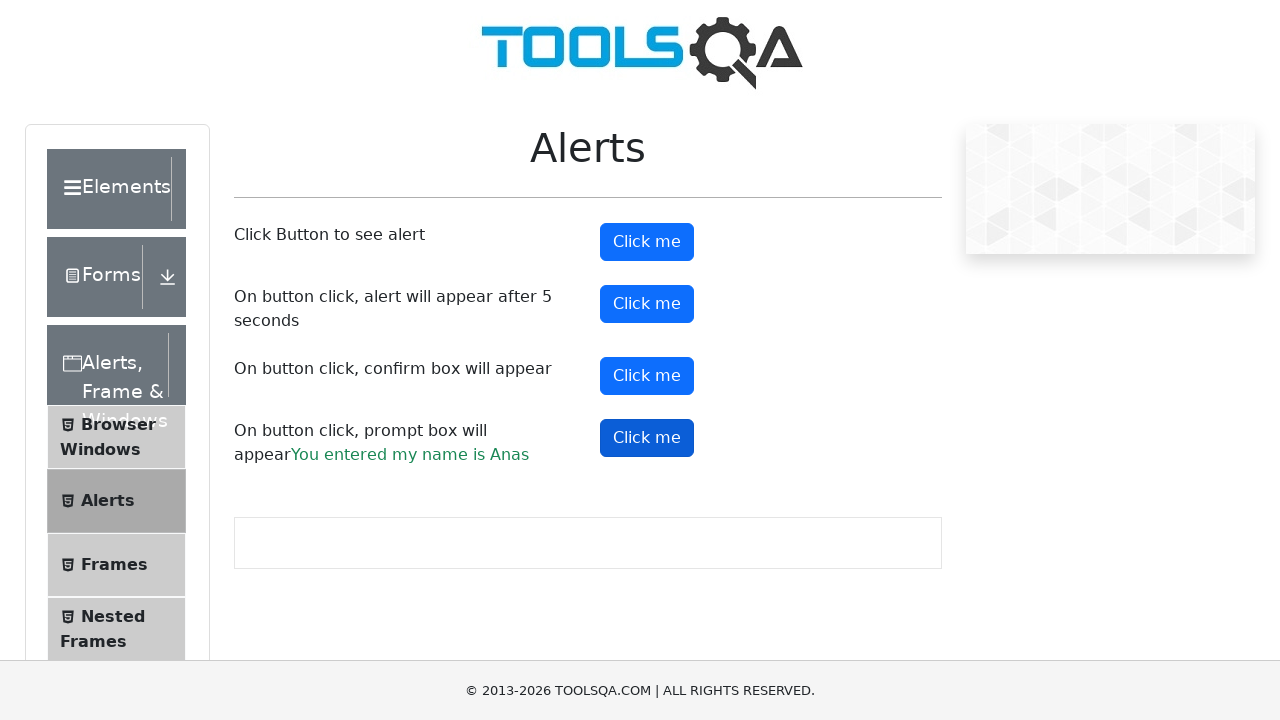

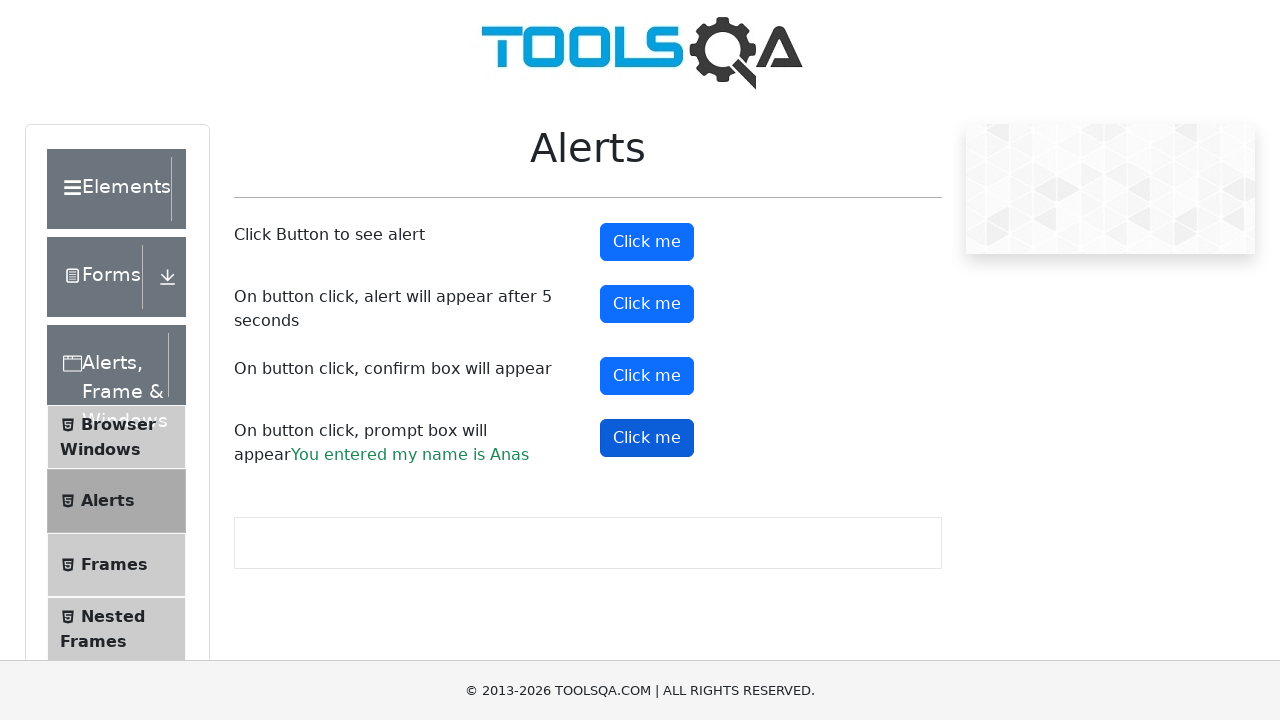